Tests negative scenario for shoe size input by entering invalid text and verifying error message appears

Starting URL: https://lm.skillbox.cc/qa_tester/module03/practice1/

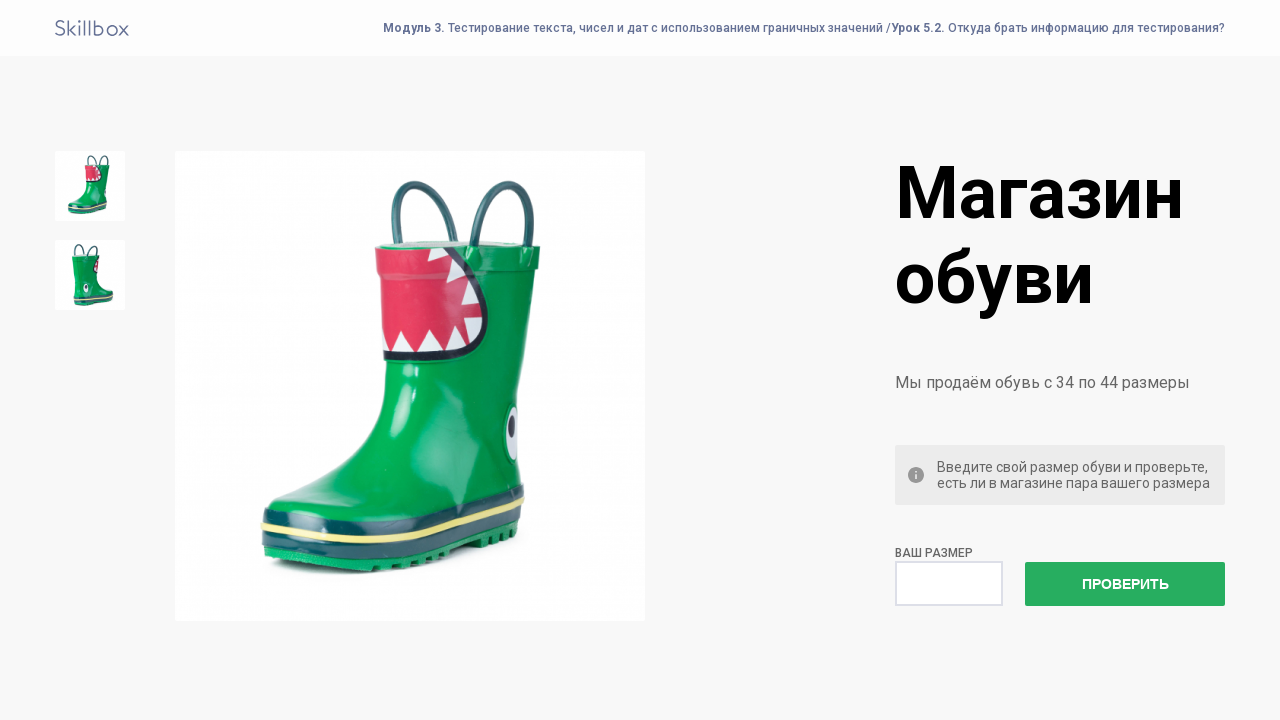

Entered invalid text 'qwer' into shoe size field on #size
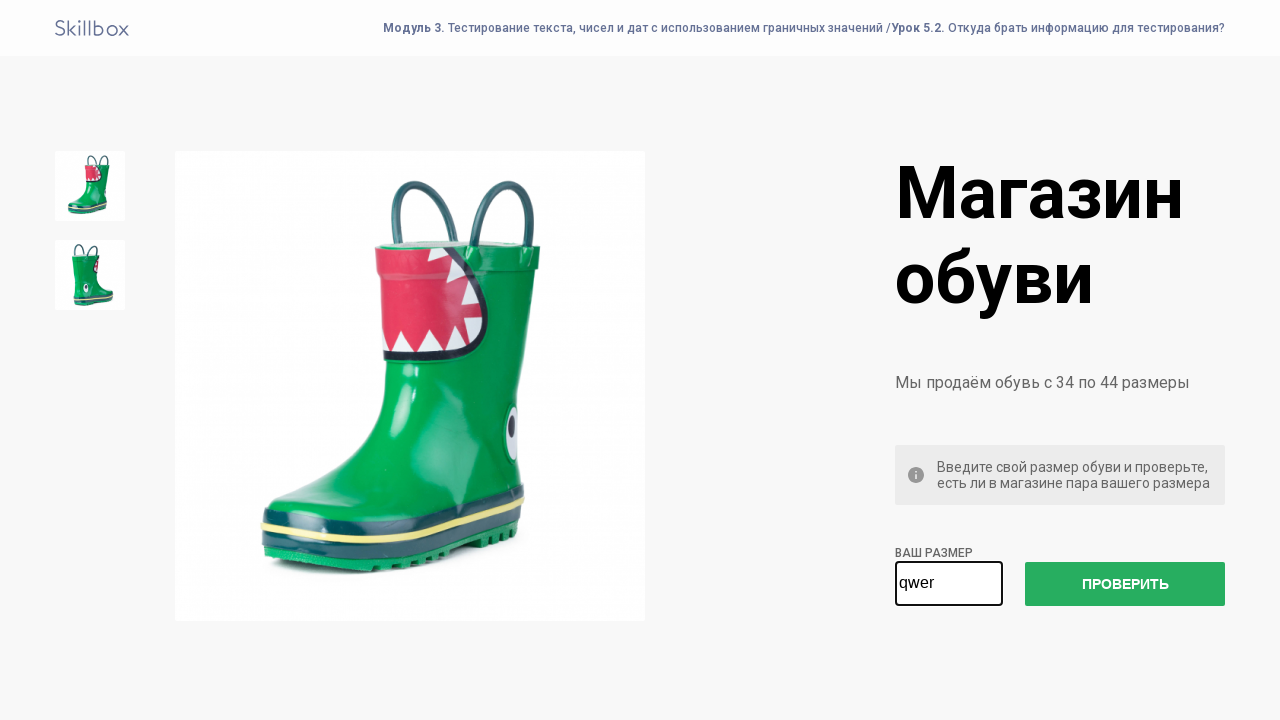

Clicked check size button to validate input at (1125, 584) on #check-size-button
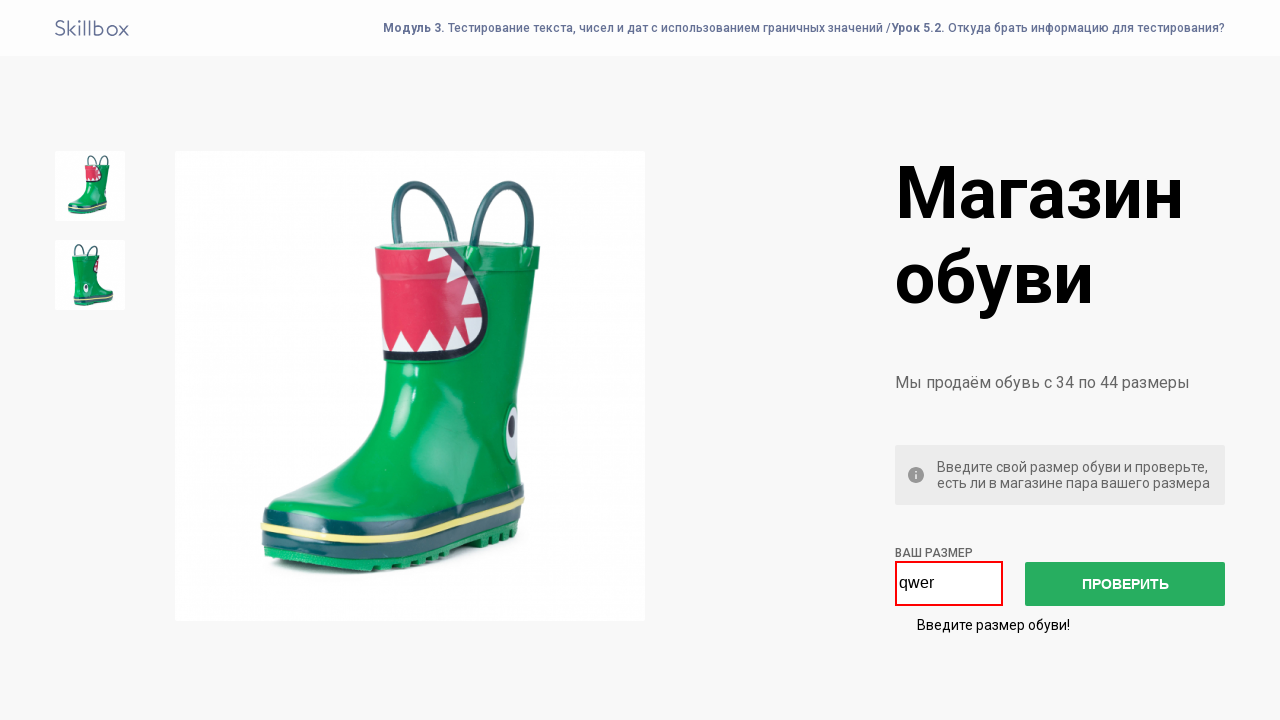

Error message appeared confirming validation failed for invalid shoe size input
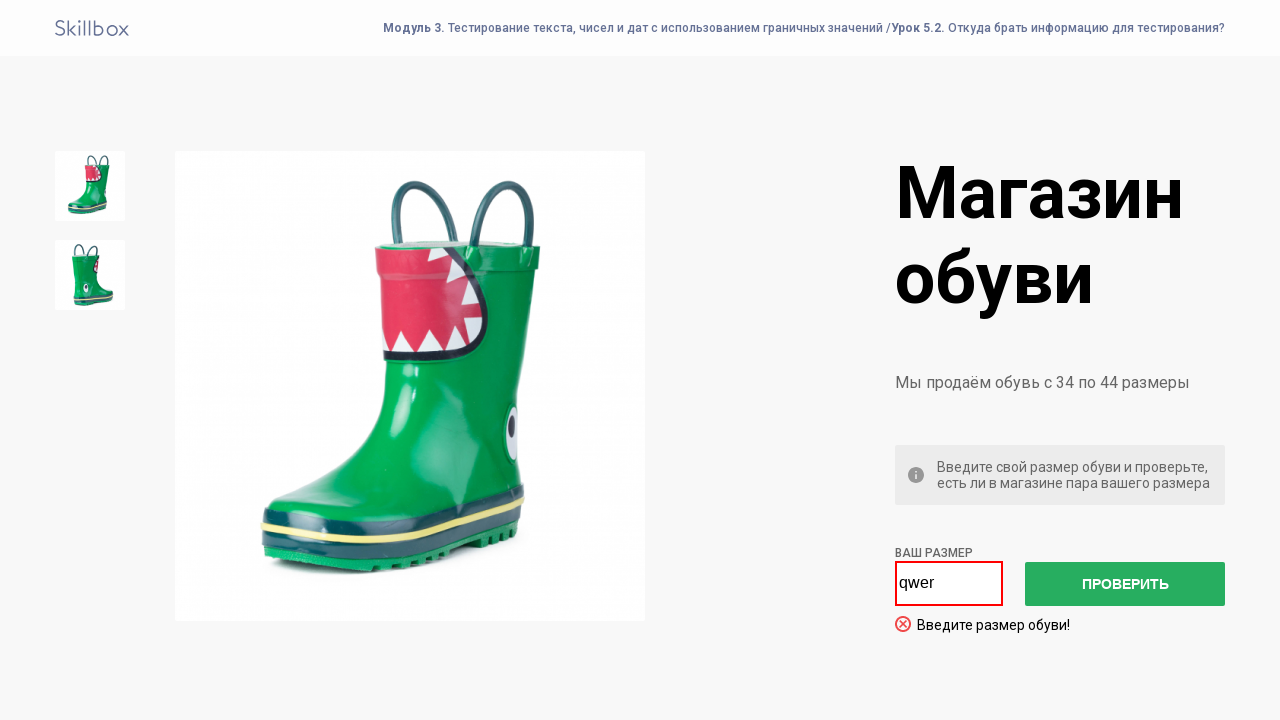

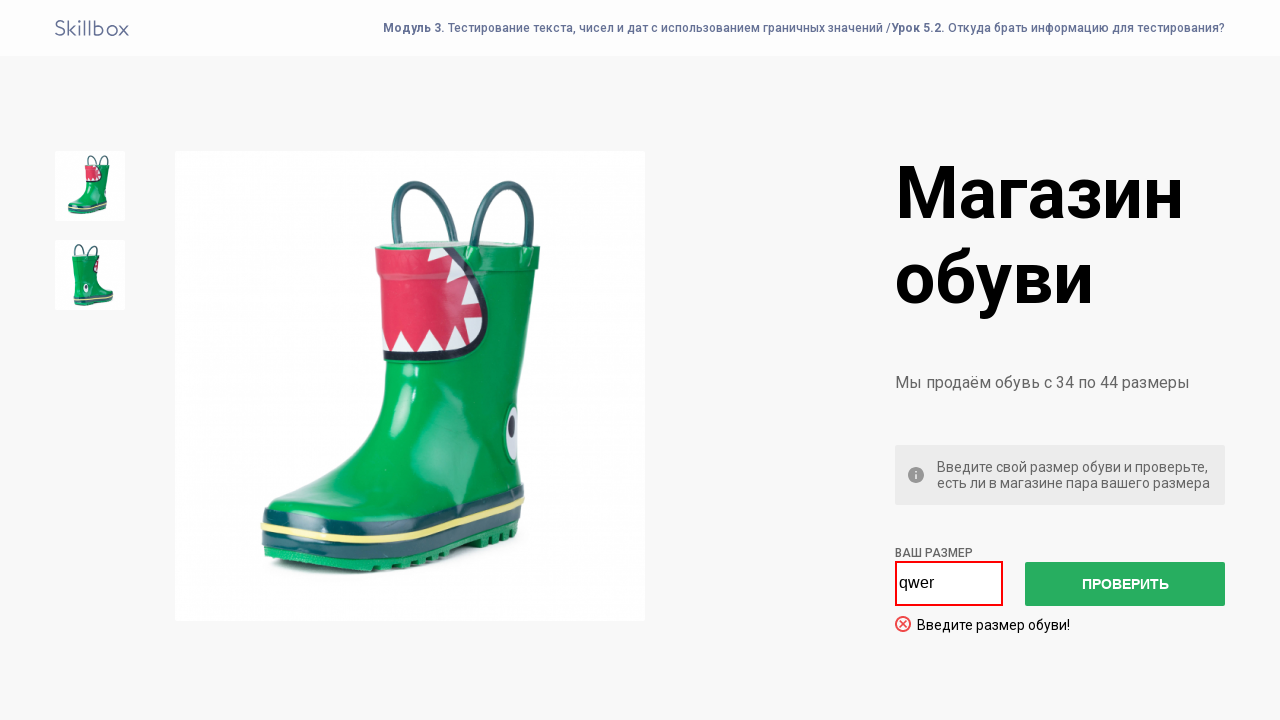